Tests infinite scroll functionality by scrolling to the bottom of the page and verifying that more articles are loaded dynamically

Starting URL: https://infinite-scroll.com/demo/full-page/

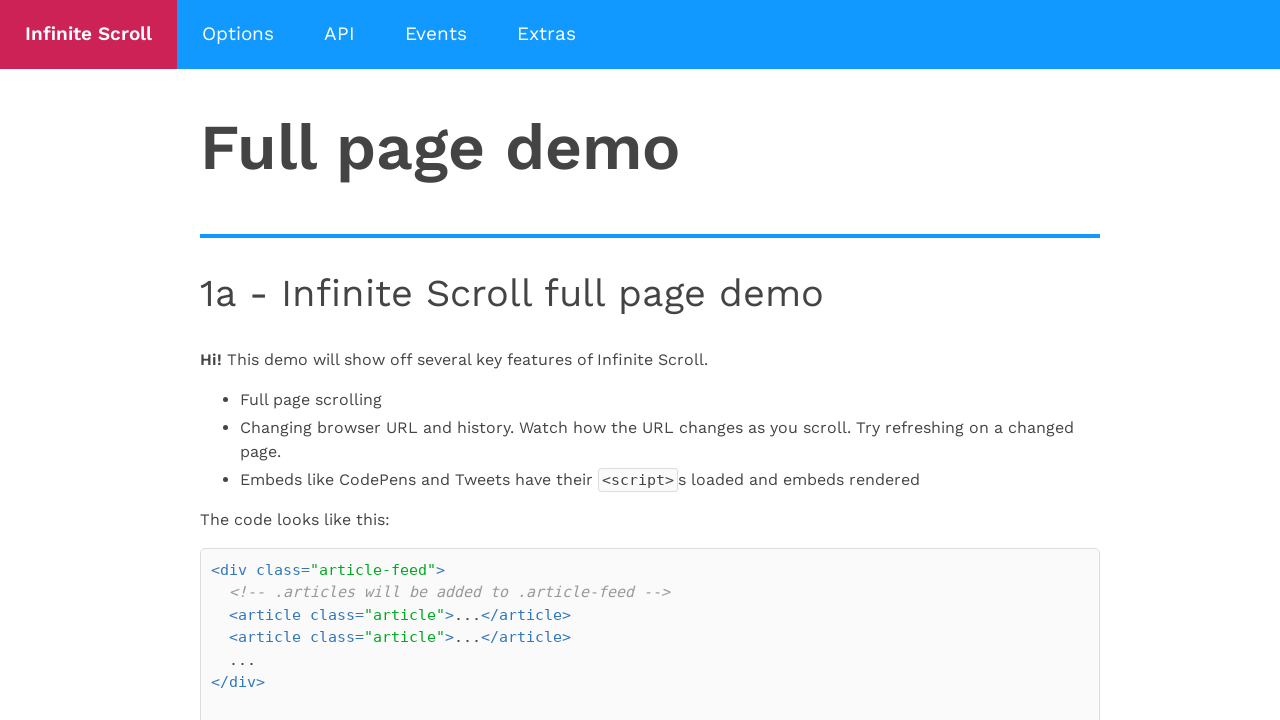

Waited for initial articles to load
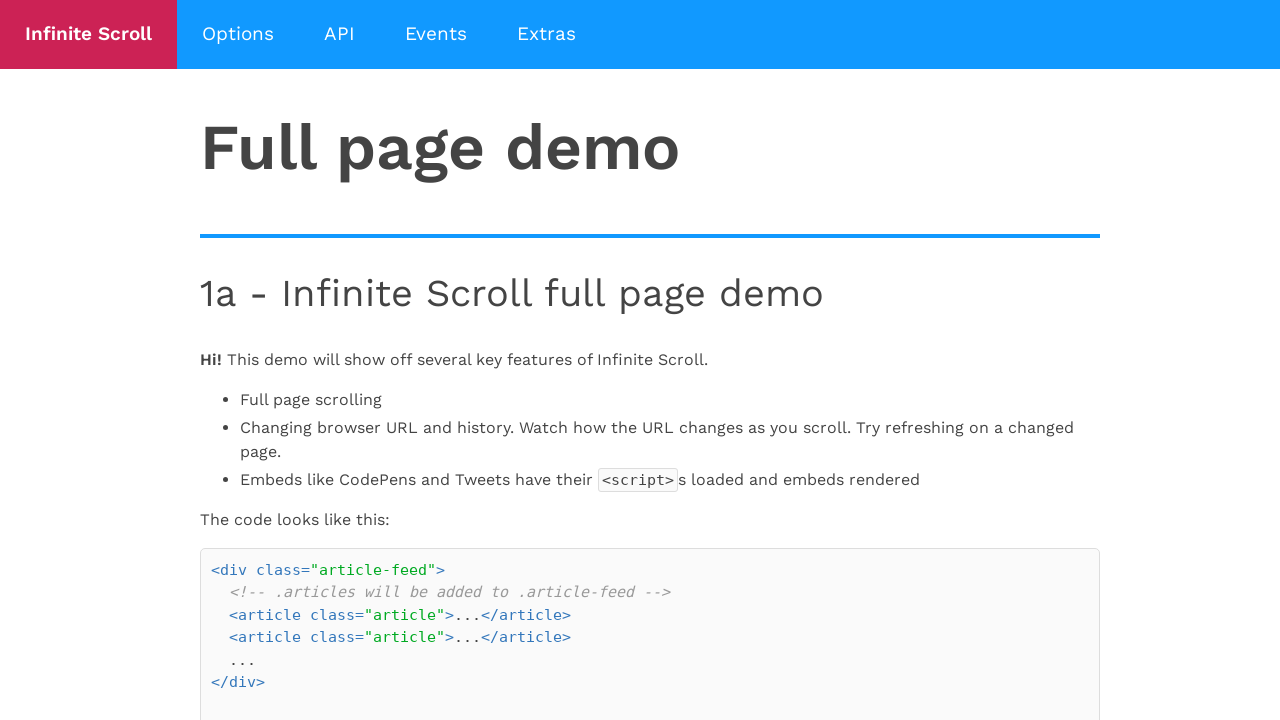

Counted initial articles: 2 articles found
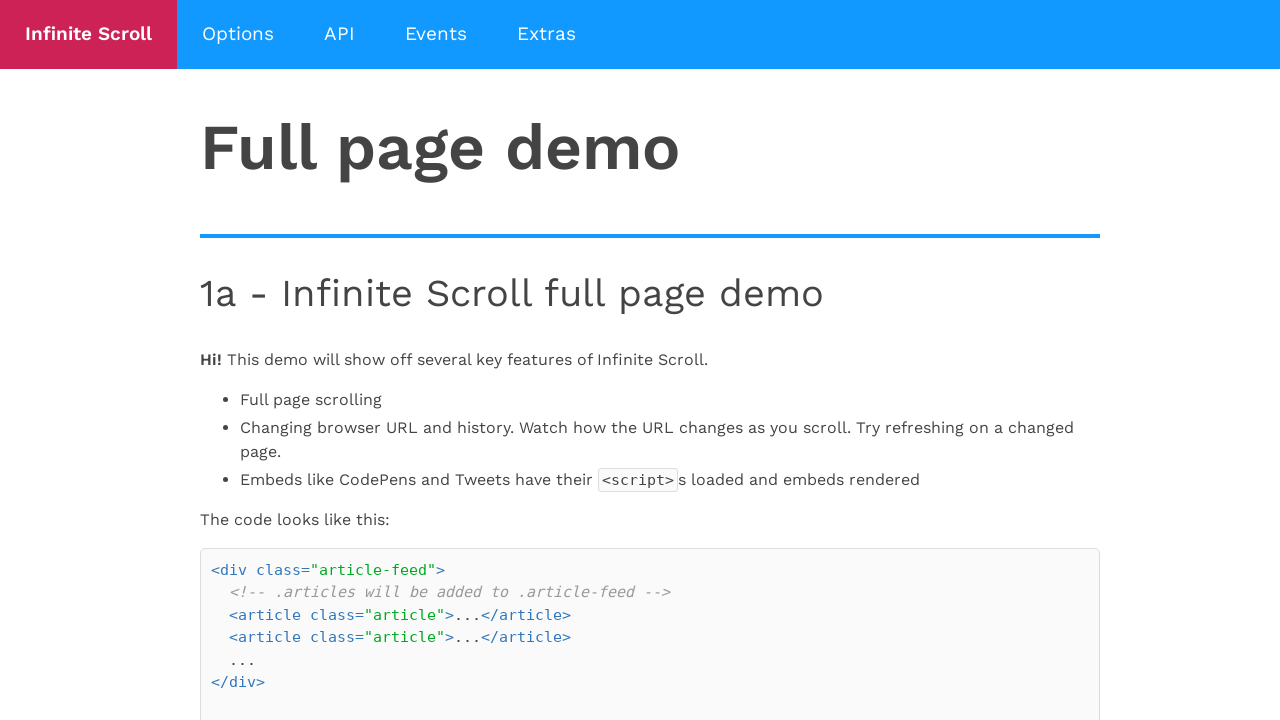

Scrolled to the bottom of the page to trigger infinite scroll
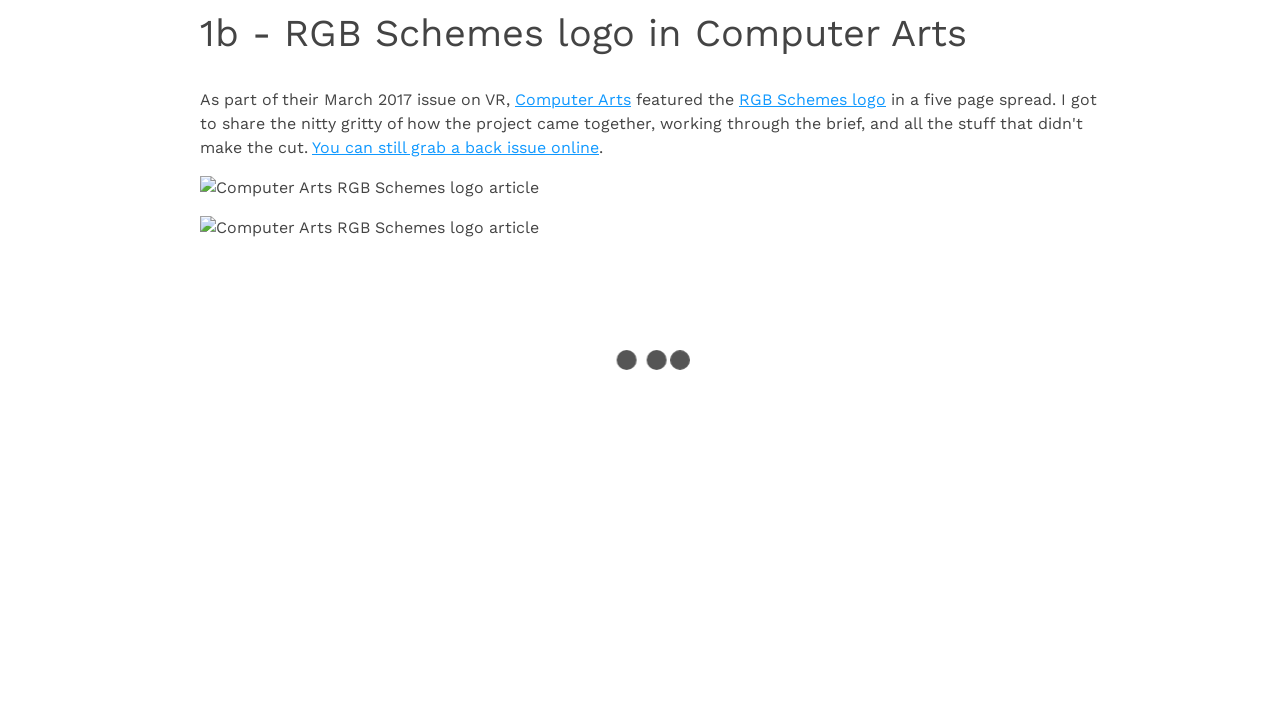

Waited 3 seconds for new content to load dynamically
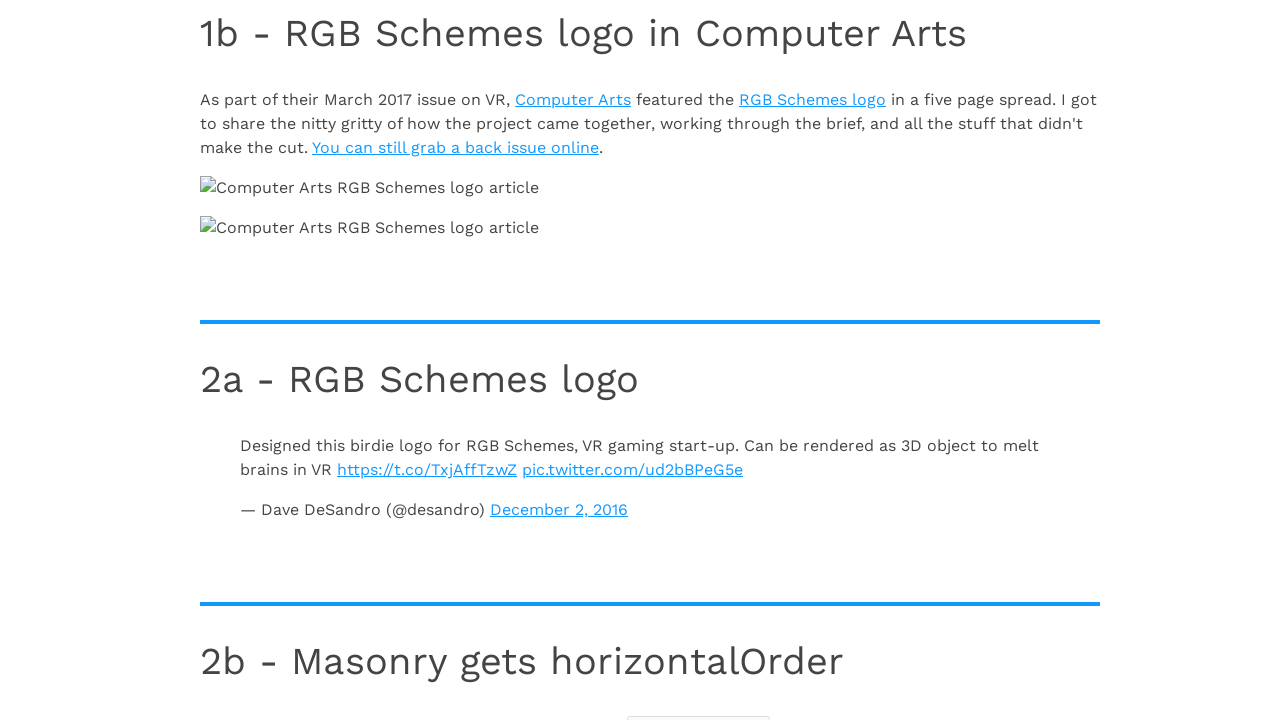

Verified that more articles loaded - article count increased beyond initial 2
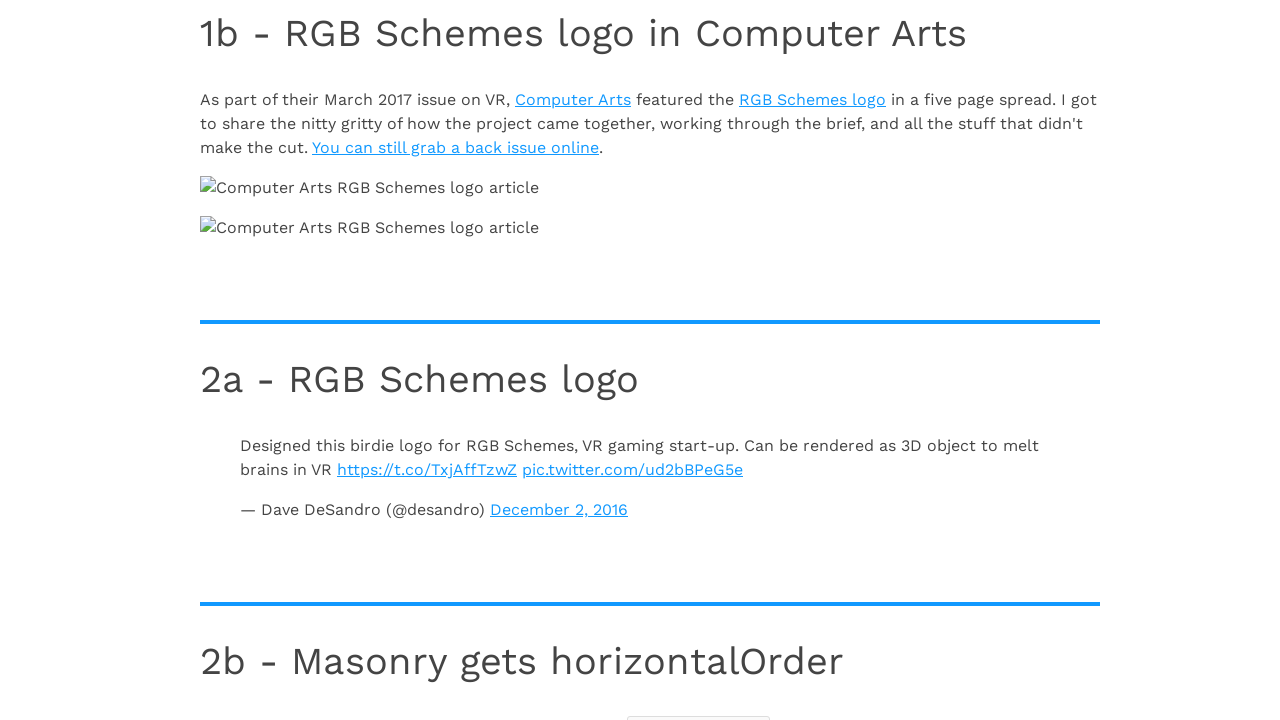

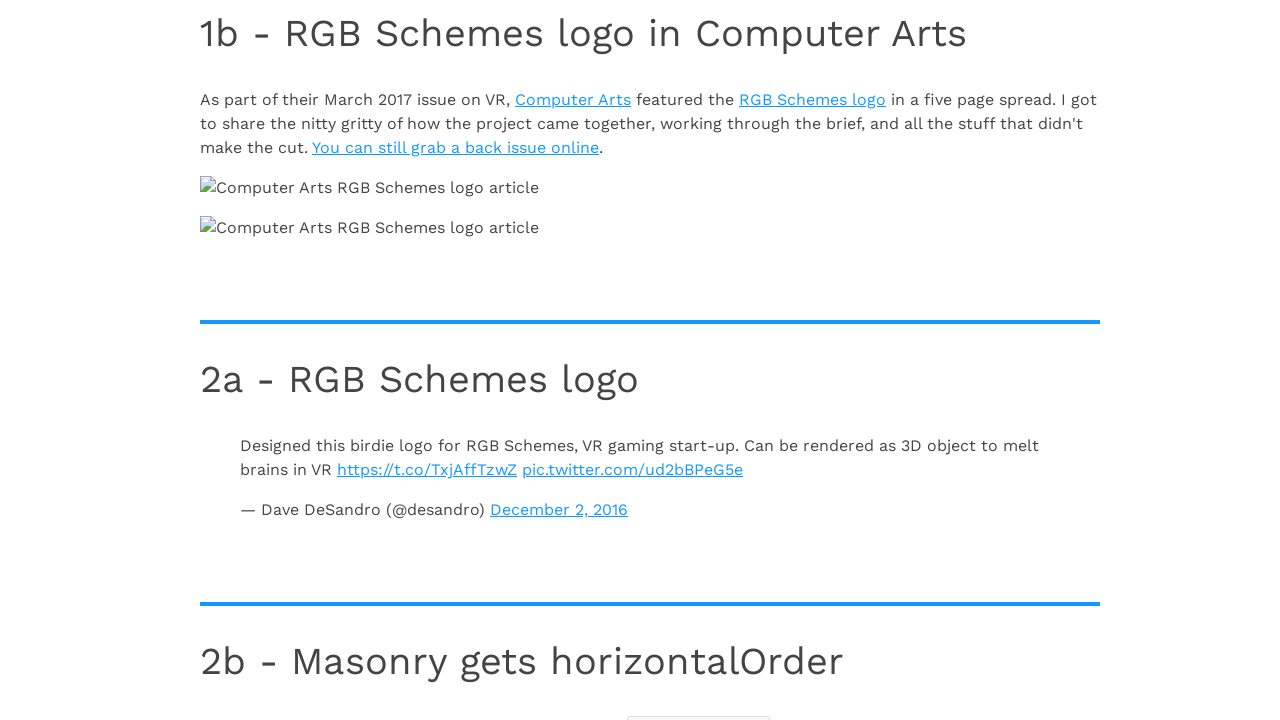